Navigates to NextBaseCRM login page and verifies that the "Log In" button is present with the correct text value

Starting URL: https://login1.nextbasecrm.com/

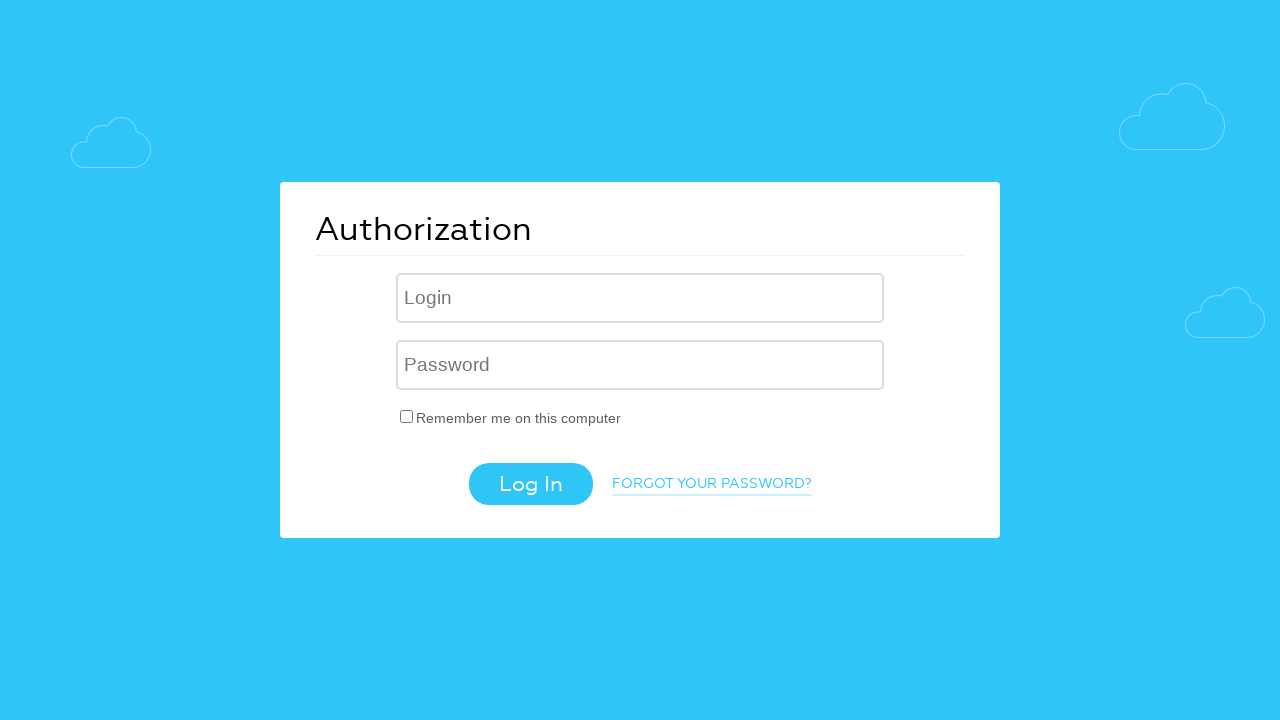

Located Log In button using CSS selector input[value='Log In']
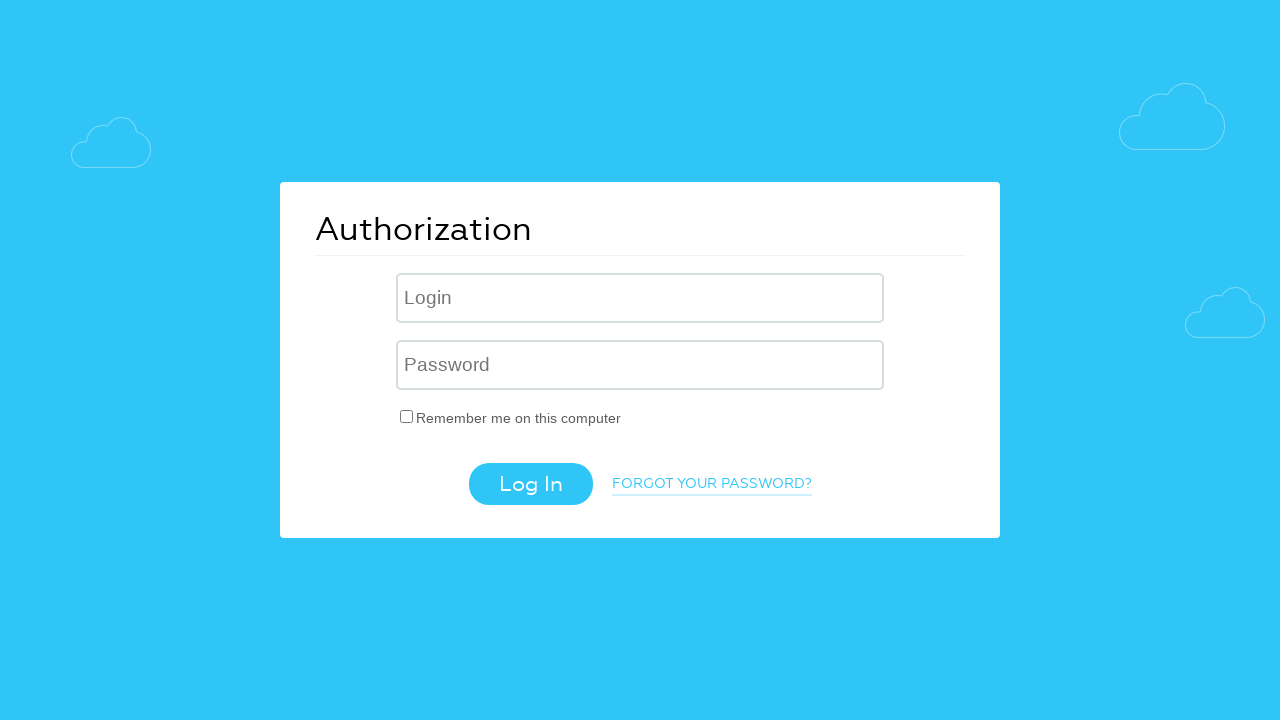

Log In button is now visible on the page
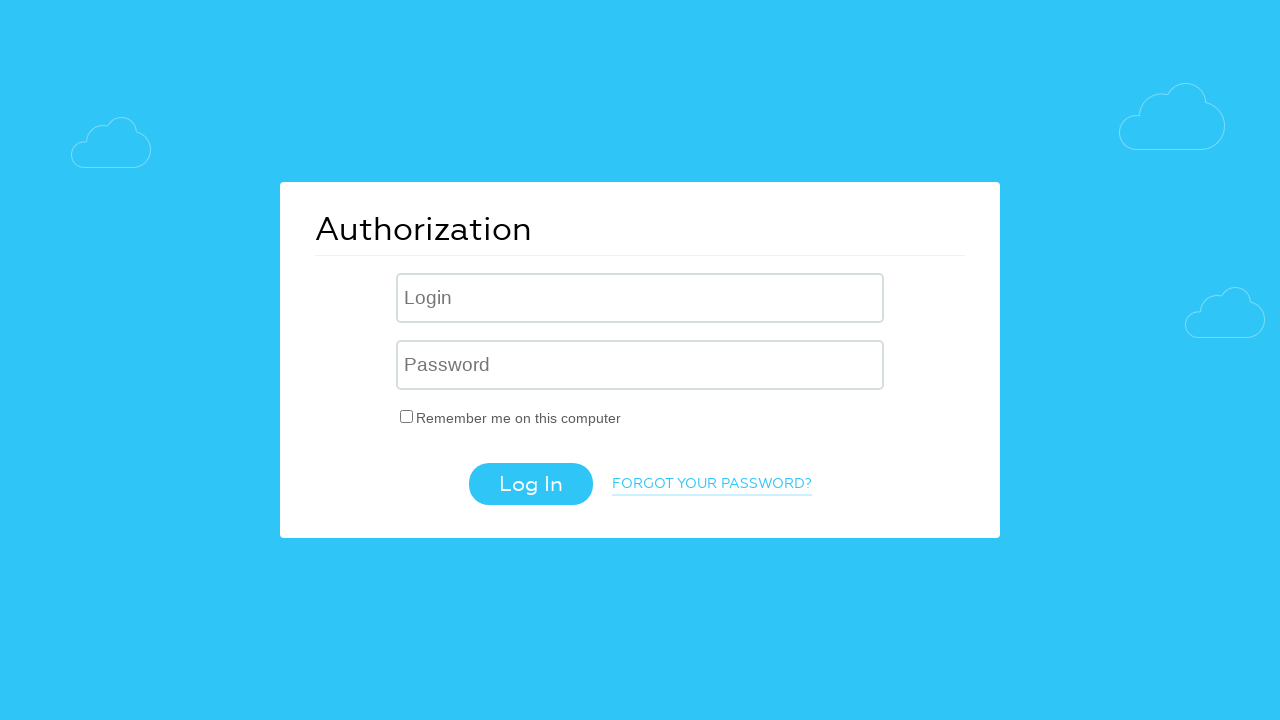

Retrieved value attribute from Log In button: 'Log In'
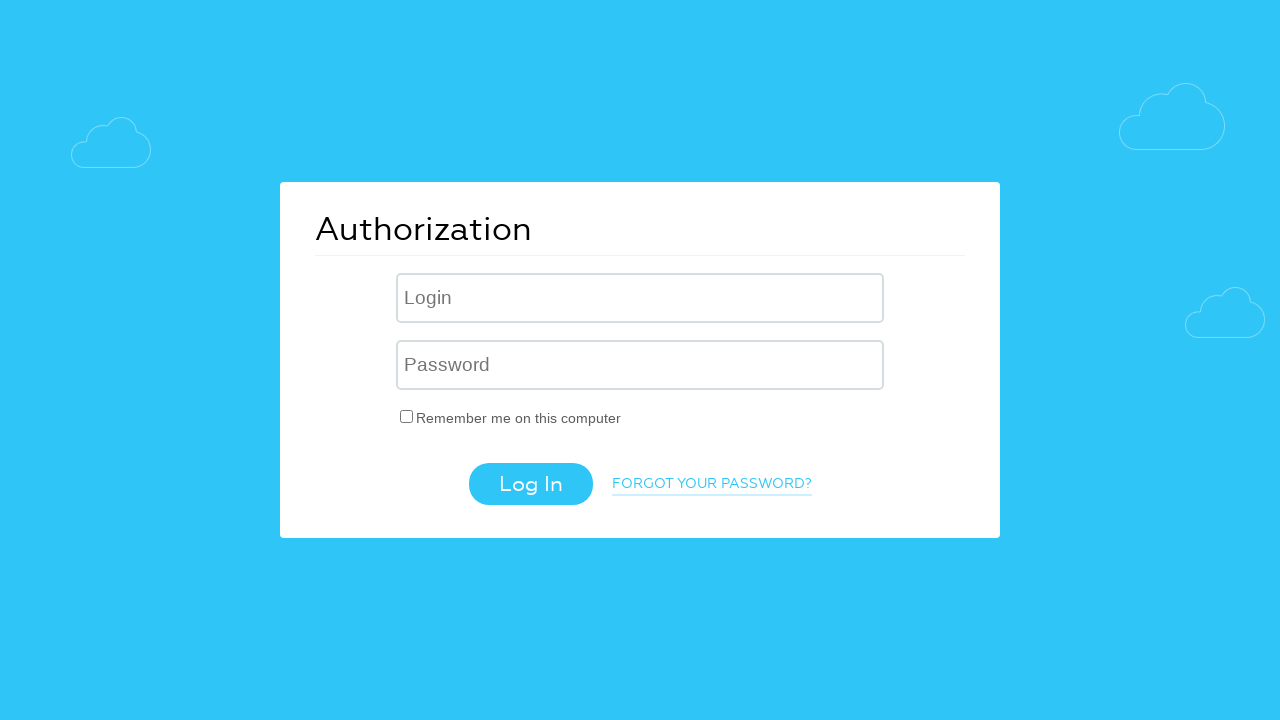

Verified that Log In button has correct text value 'Log In'
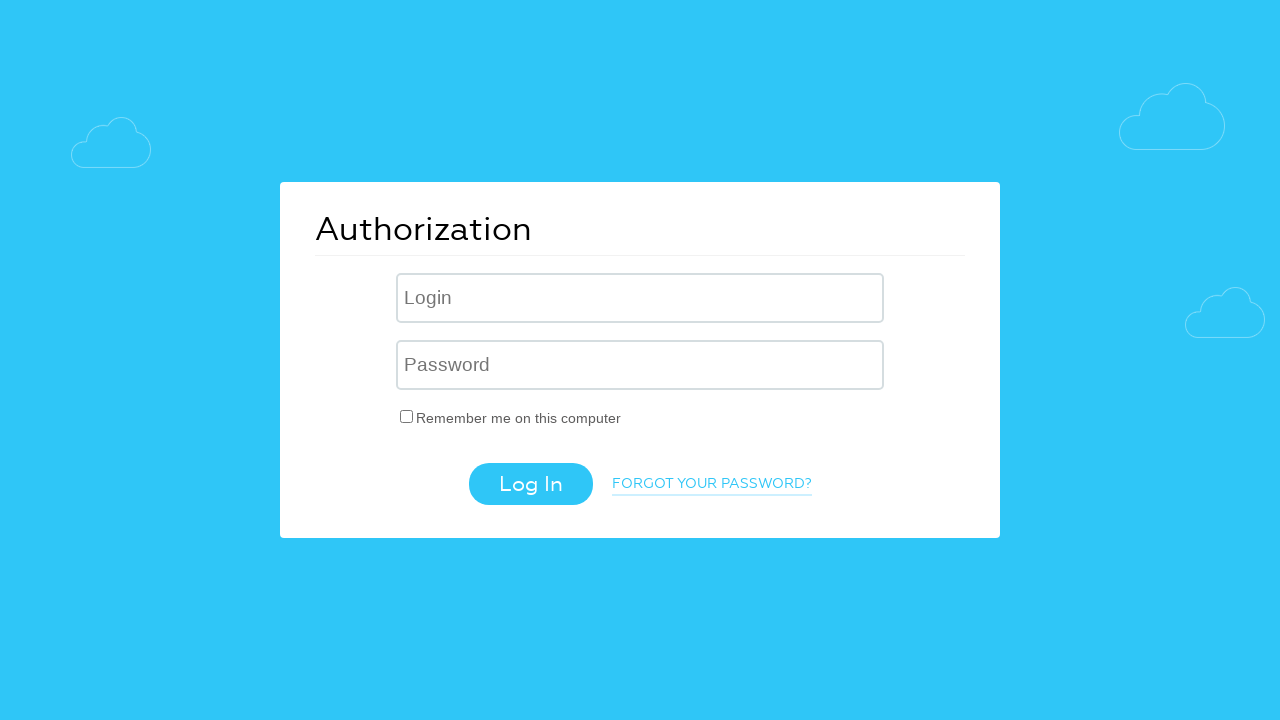

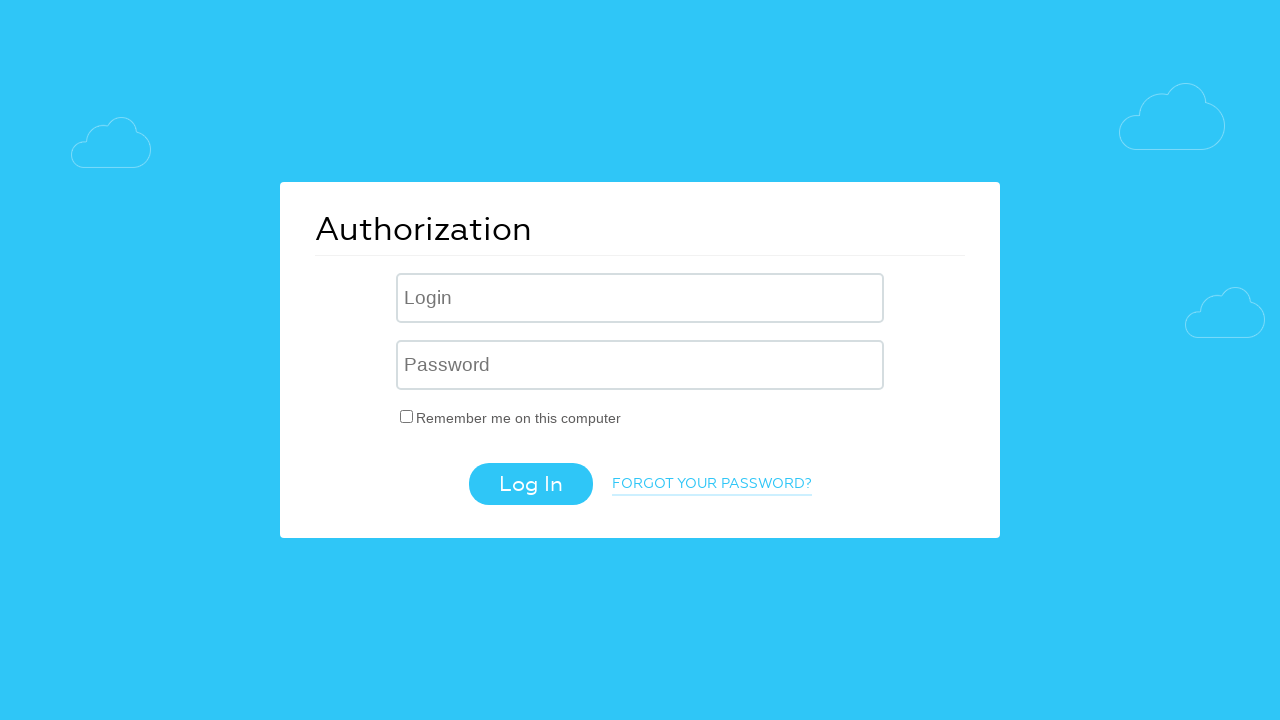